Tests adding a new todo item to a sample todo application by entering text and pressing Enter, then verifying the item appears in the list.

Starting URL: https://lambdatest.github.io/sample-todo-app/

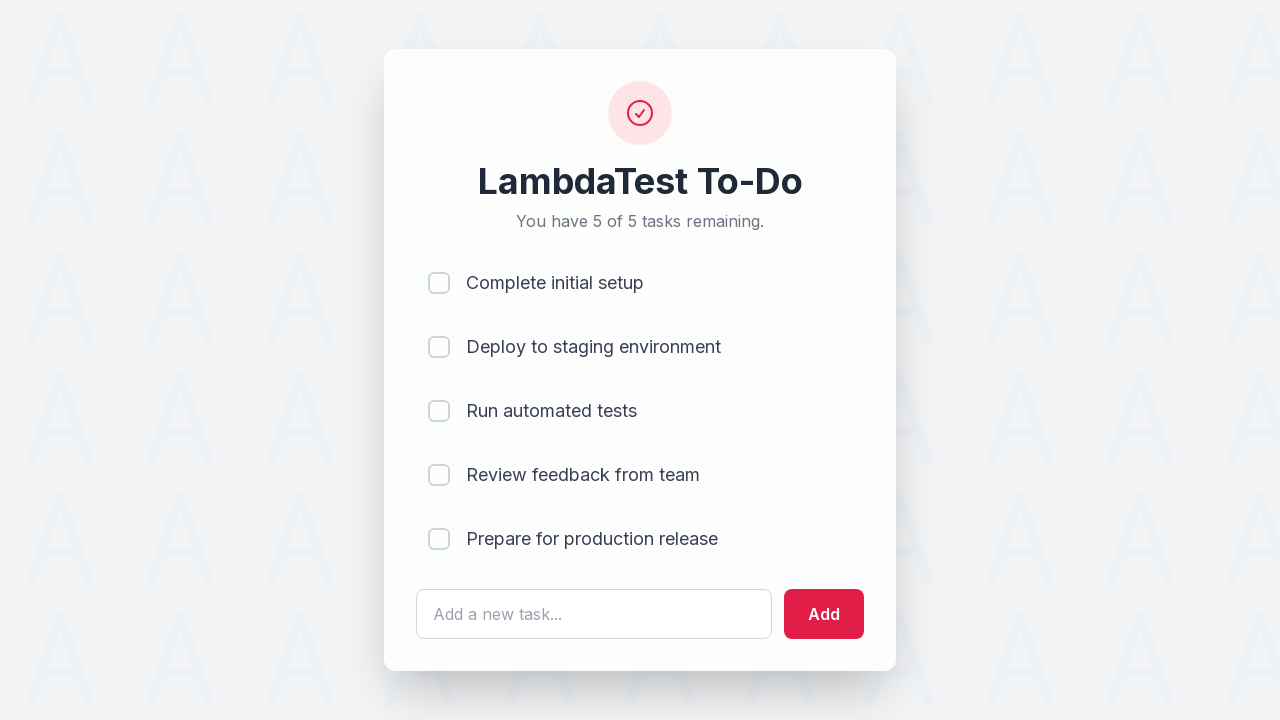

Filled todo input field with 'Learn Selenium' on #sampletodotext
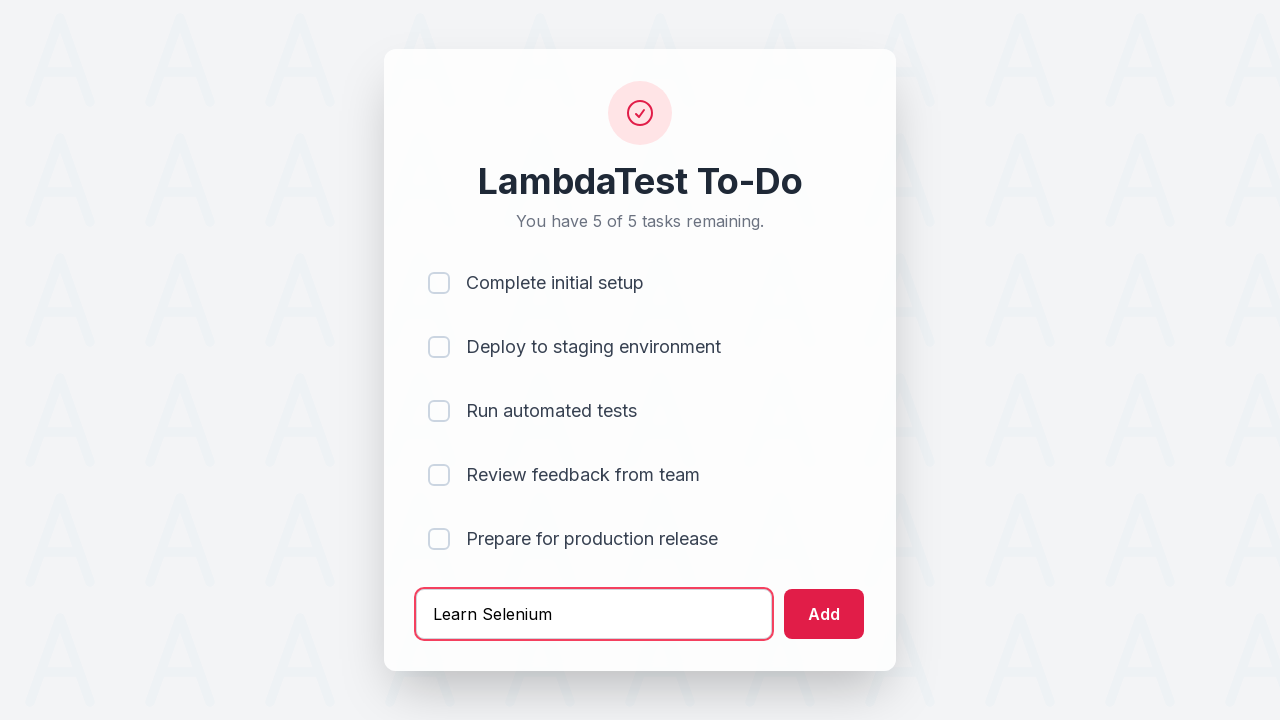

Pressed Enter to add the todo item on #sampletodotext
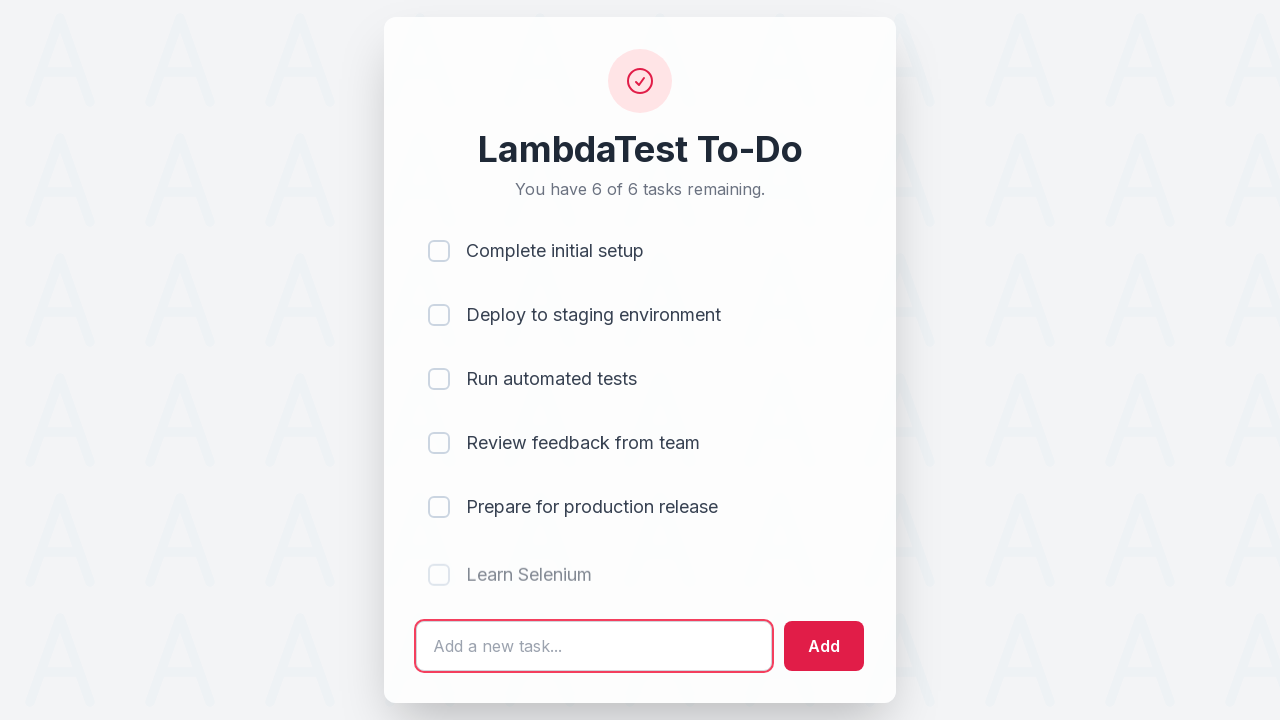

Verified new todo item appears in the list
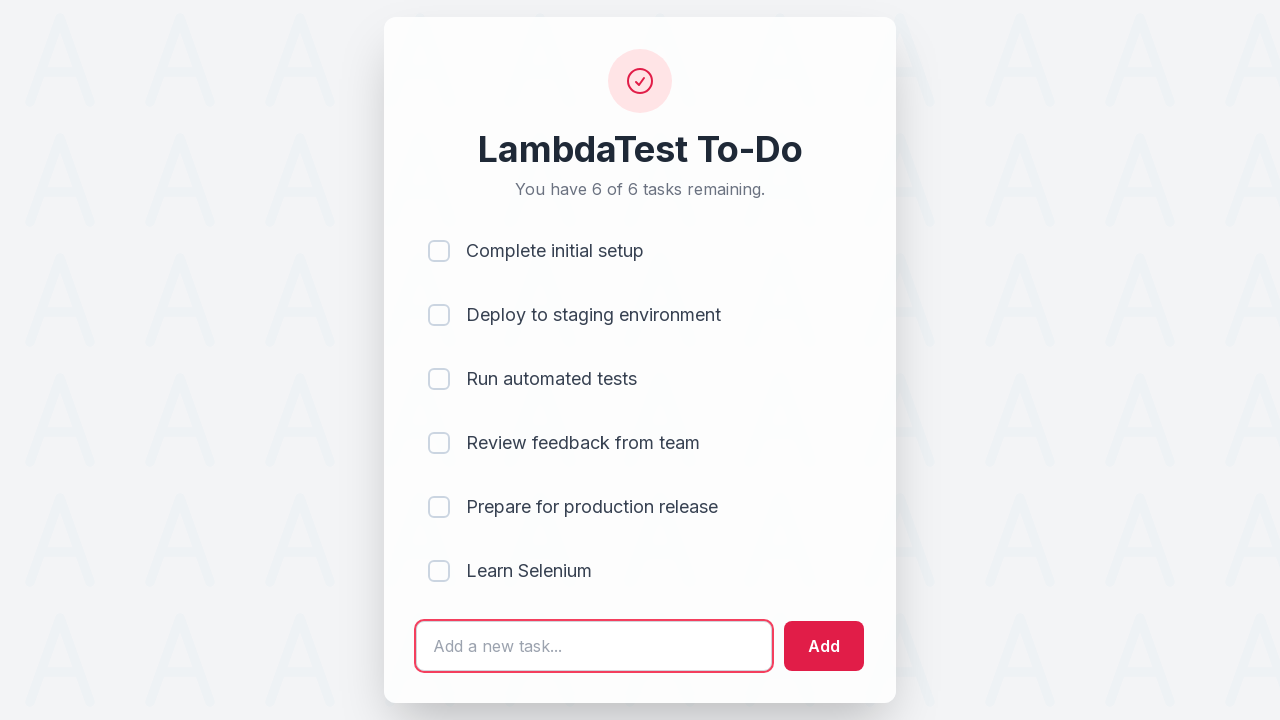

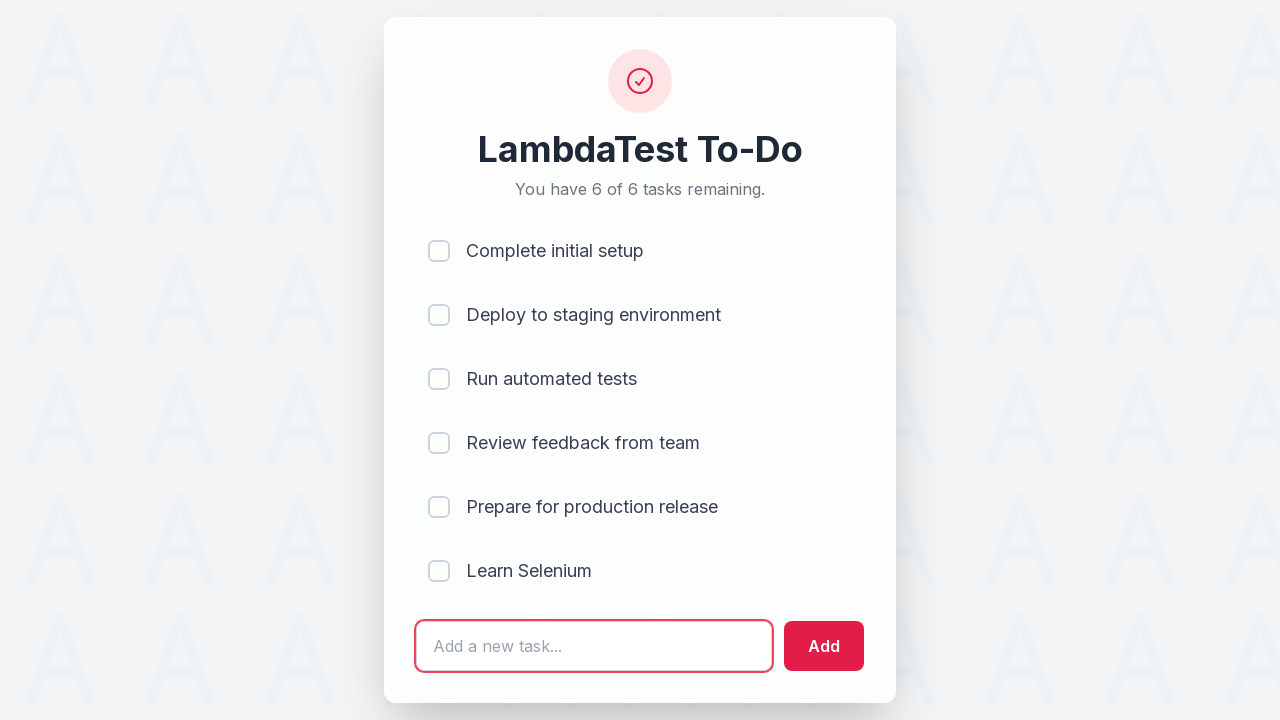